Tests JavaScript alert handling by triggering a JS alert and accepting it

Starting URL: https://the-internet.herokuapp.com

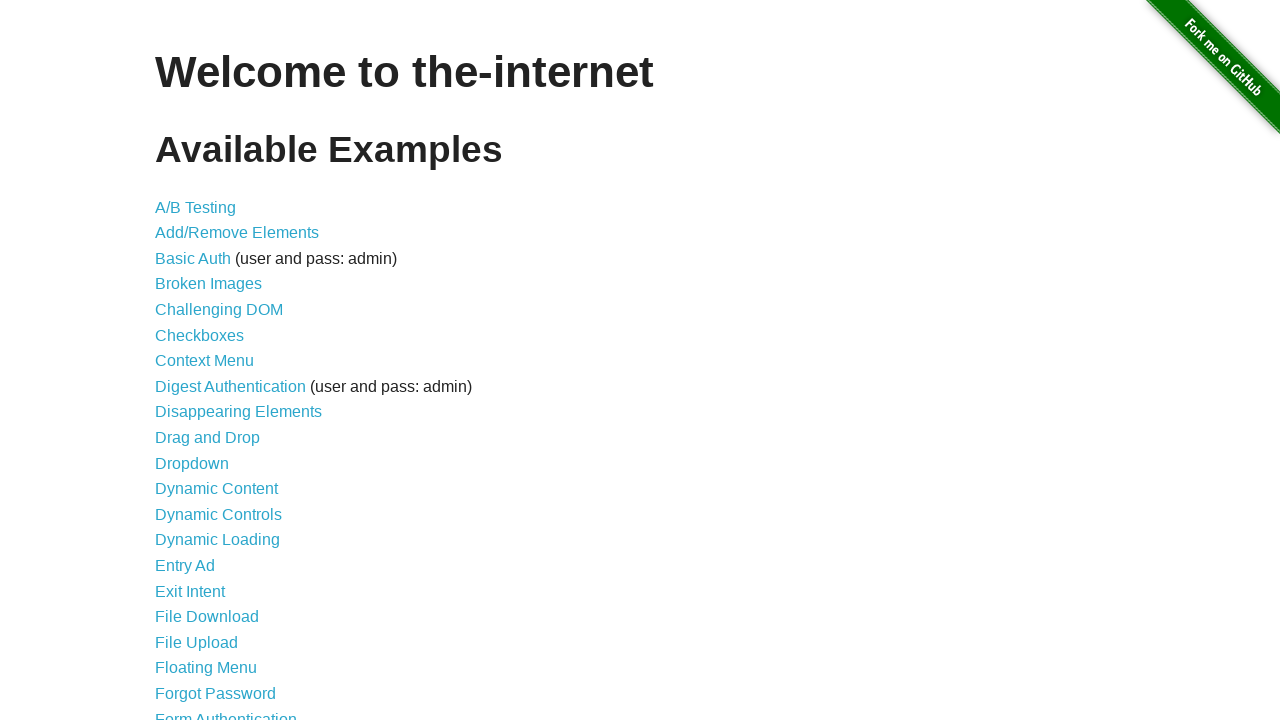

Clicked JavaScript Alerts link from welcome page at (214, 361) on a[href='/javascript_alerts']
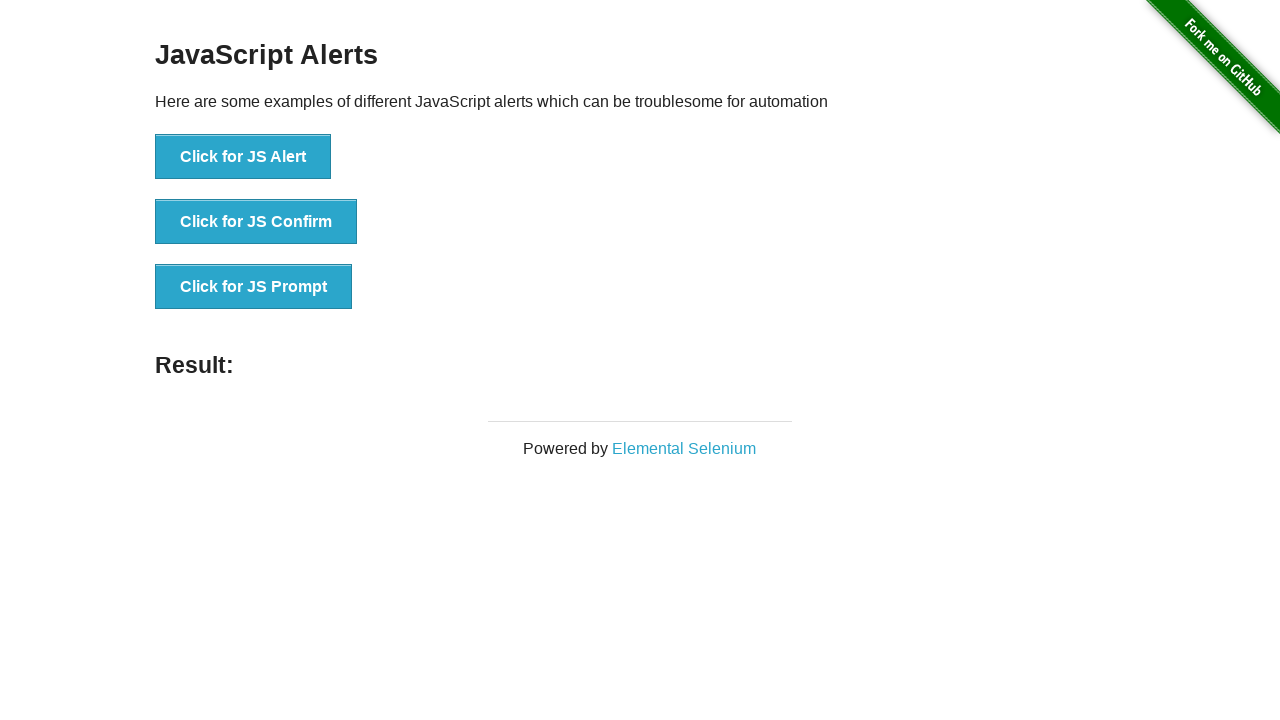

JavaScript Alerts page loaded with JS Alert button visible
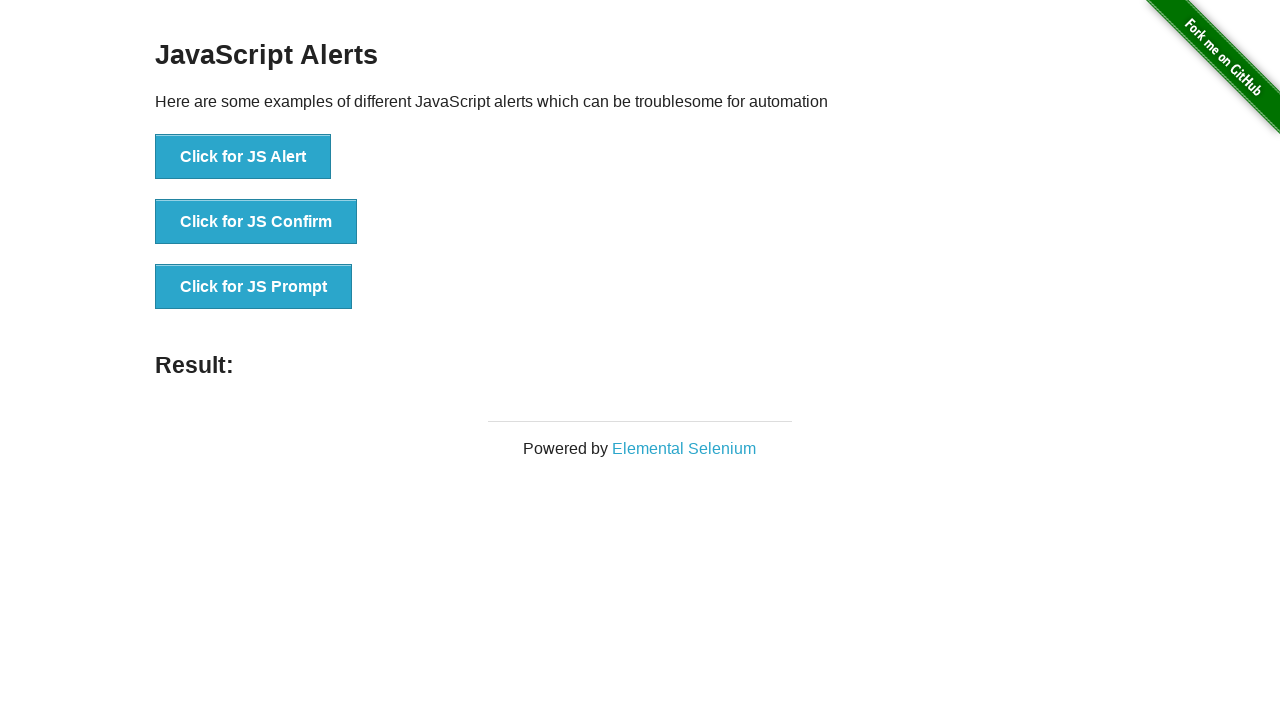

Set up dialog handler to automatically accept alerts
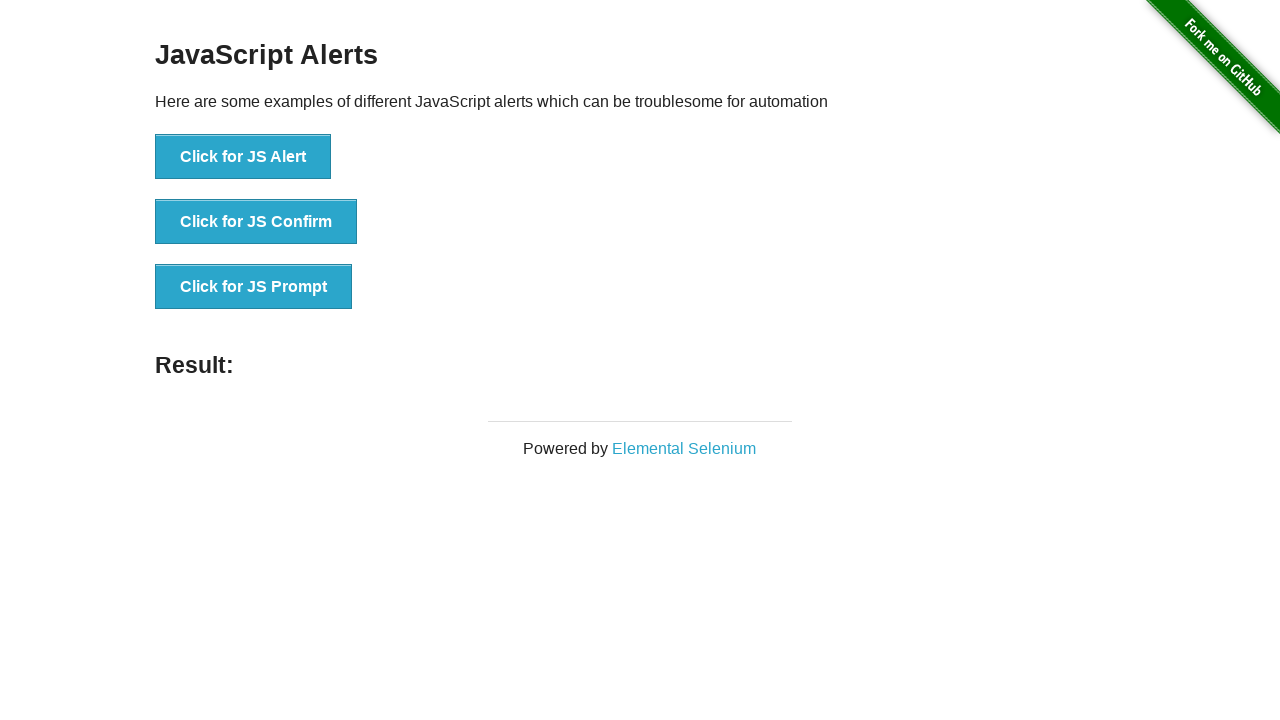

Clicked JS Alert button to trigger JavaScript alert at (243, 157) on button[onclick='jsAlert()']
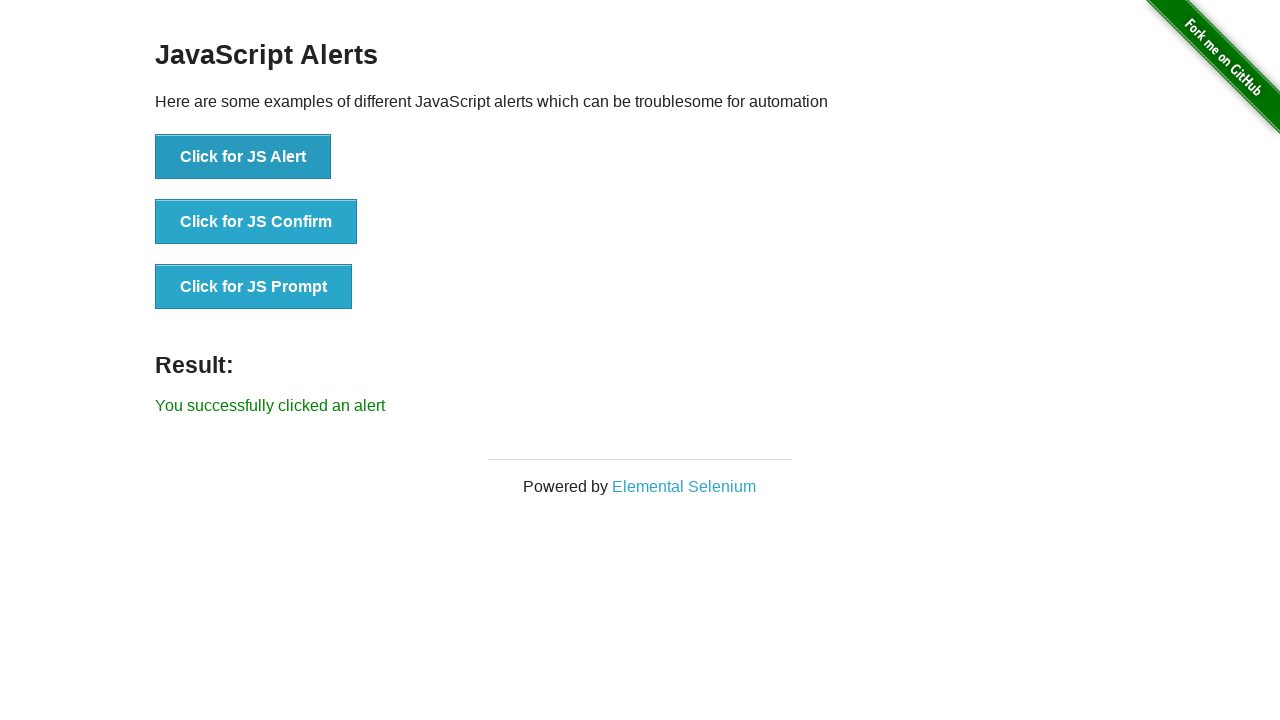

Alert was accepted and result text updated
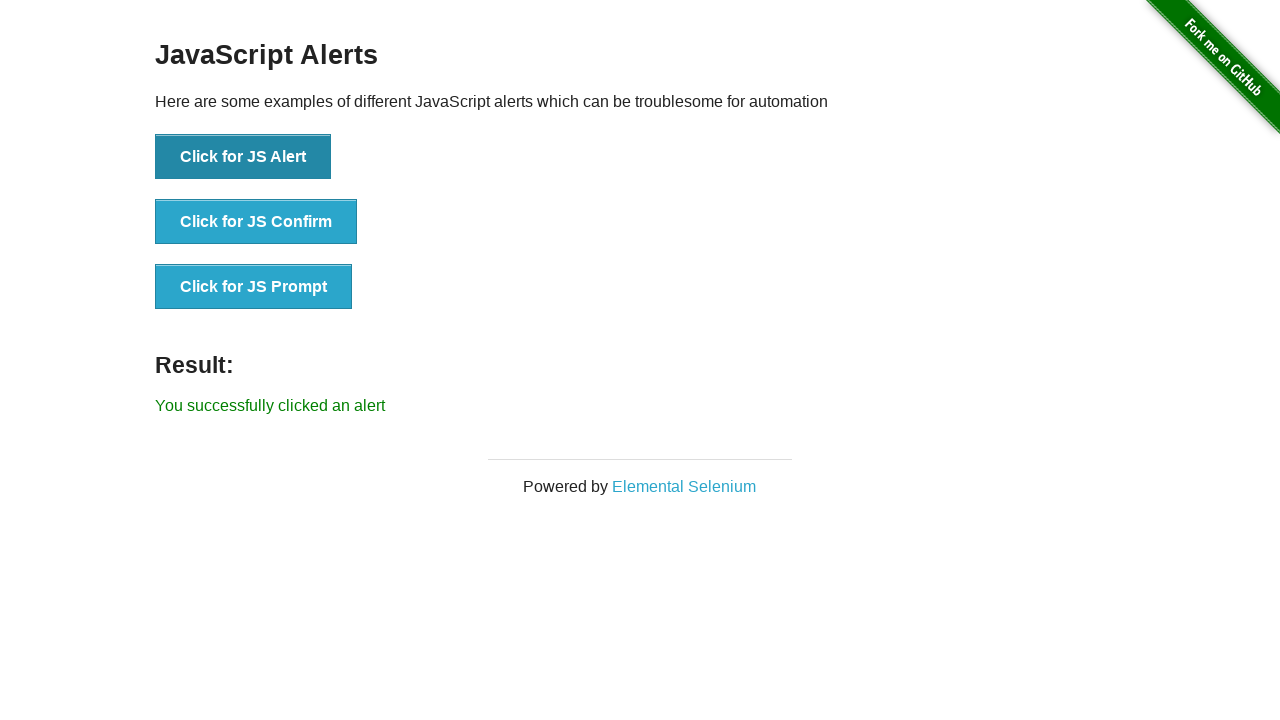

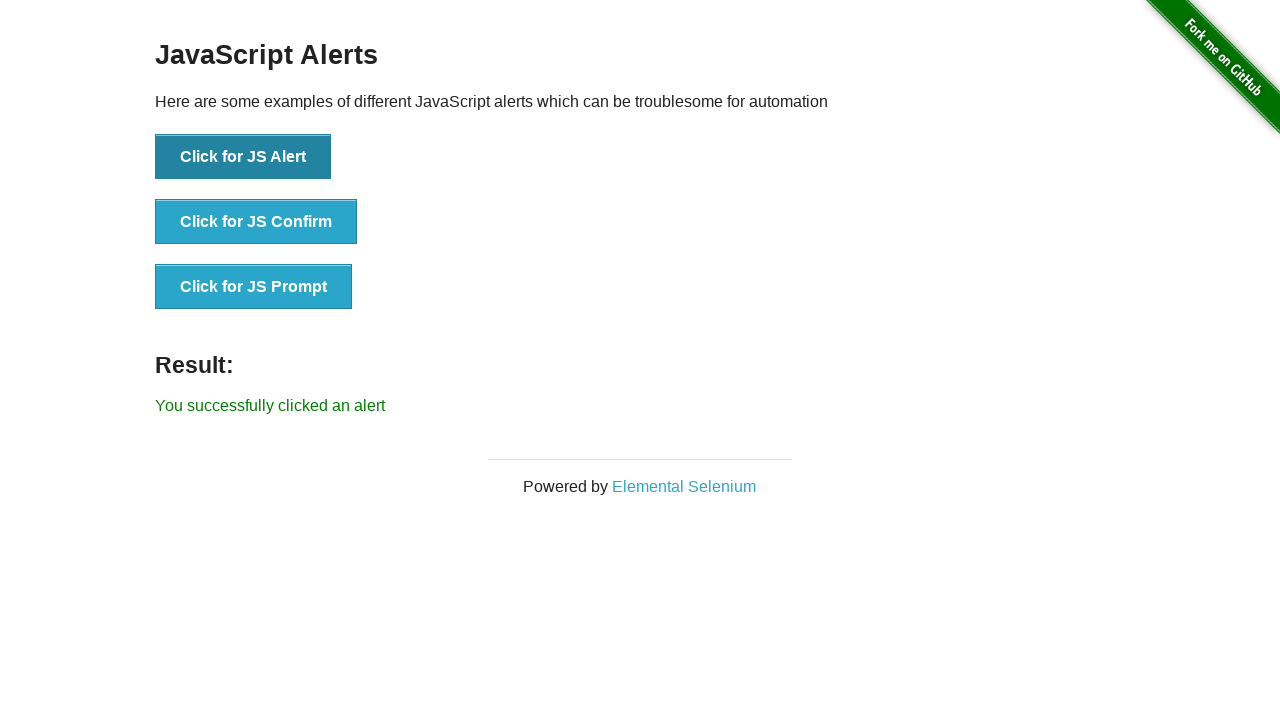